Tests the student registration form by filling out personal details (name, email, gender, phone), selecting date of birth, adding a subject, selecting hobbies, entering address, choosing state/city, and submitting the form.

Starting URL: https://demoqa.com/automation-practice-form

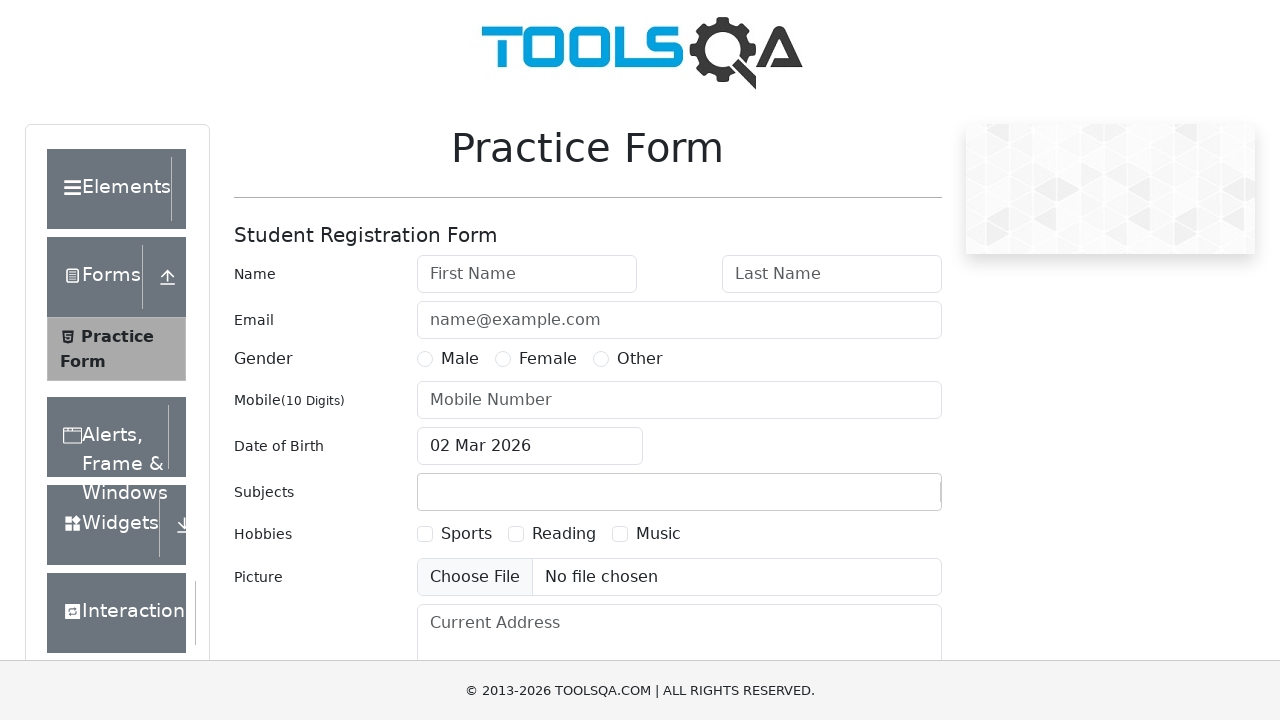

Filled first name field with 'John' on internal:attr=[placeholder="First Name"i]
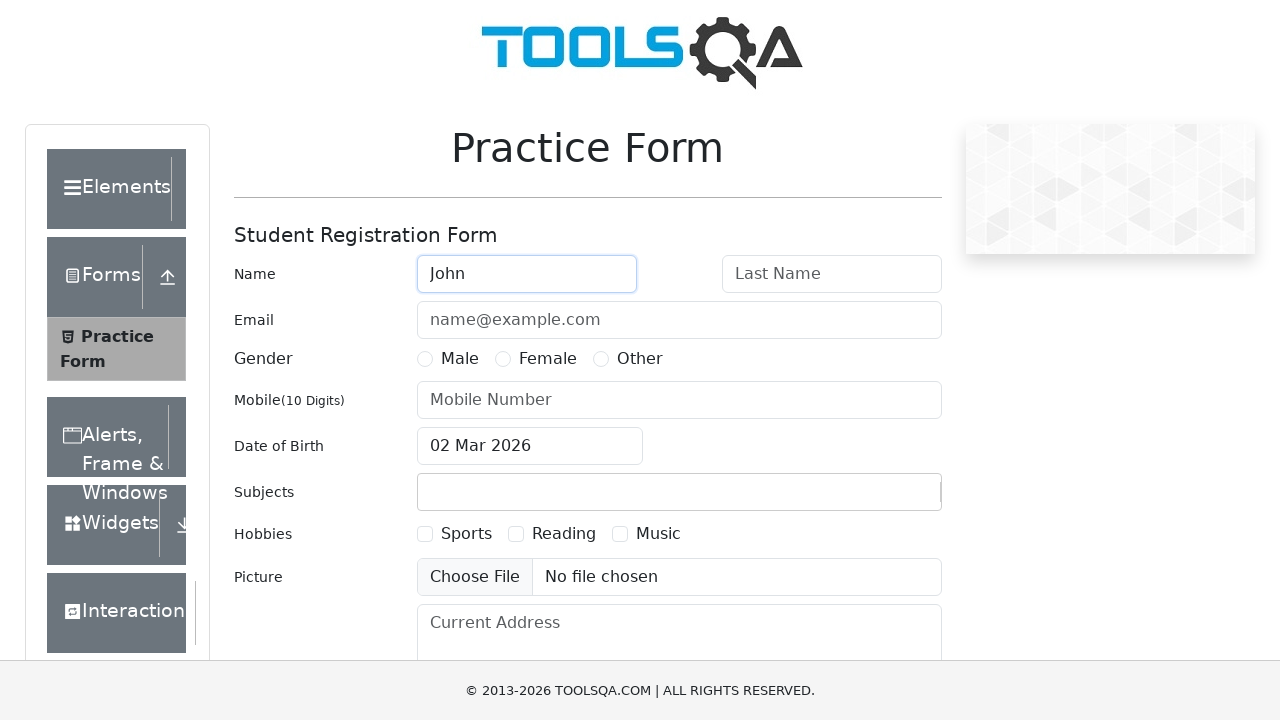

Filled last name field with 'Doe' on internal:attr=[placeholder="Last Name"i]
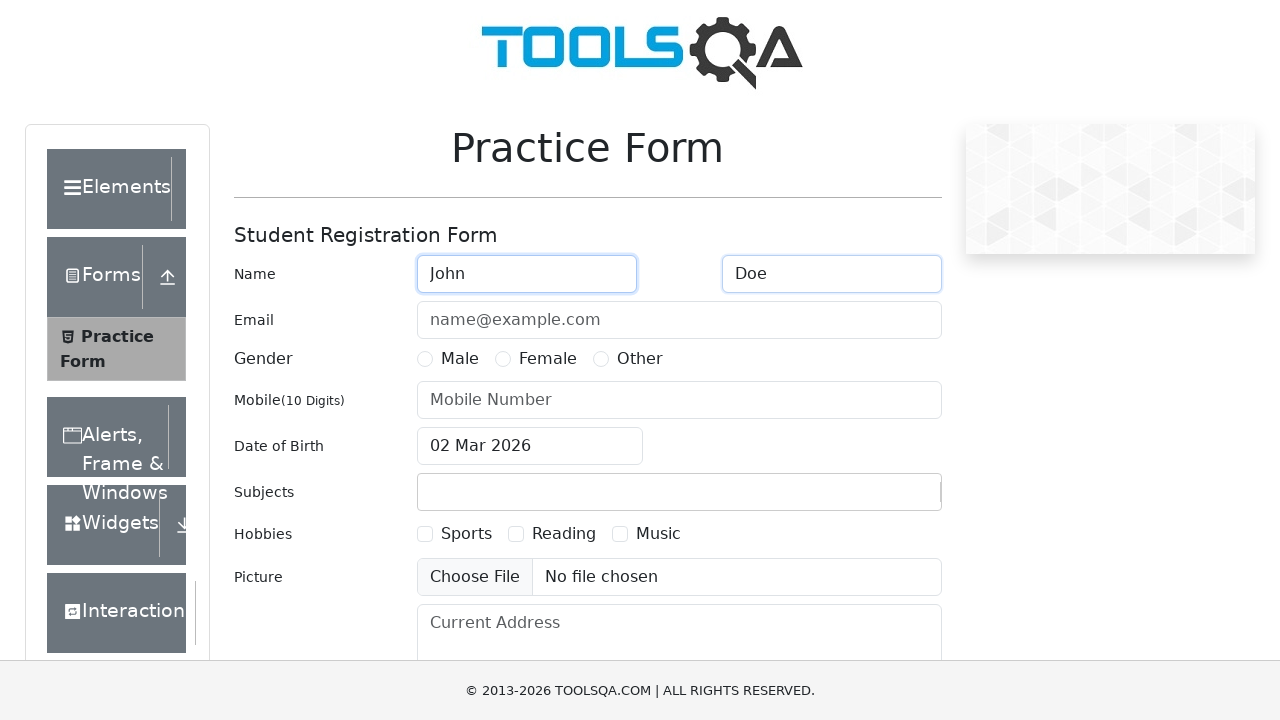

Filled email field with 'john.doe@example.com' on internal:attr=[placeholder="name@example.com"i]
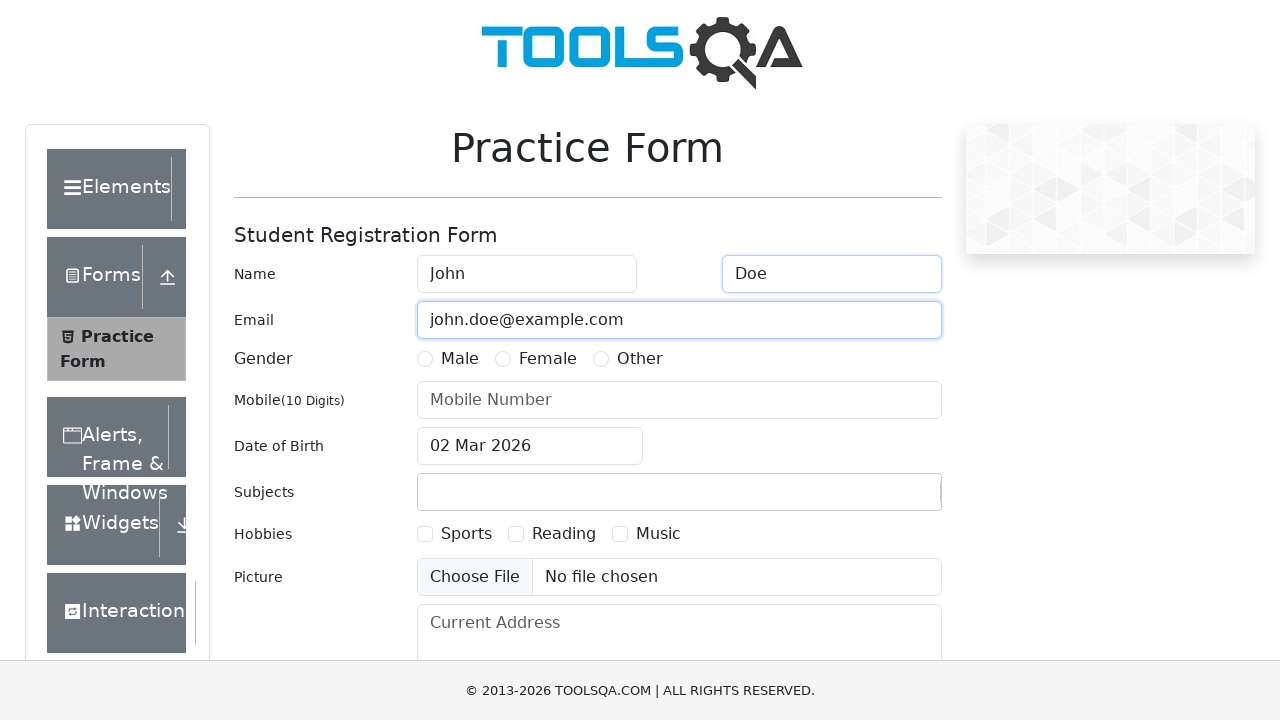

Selected Male gender option at (460, 359) on label[for="gender-radio-1"]
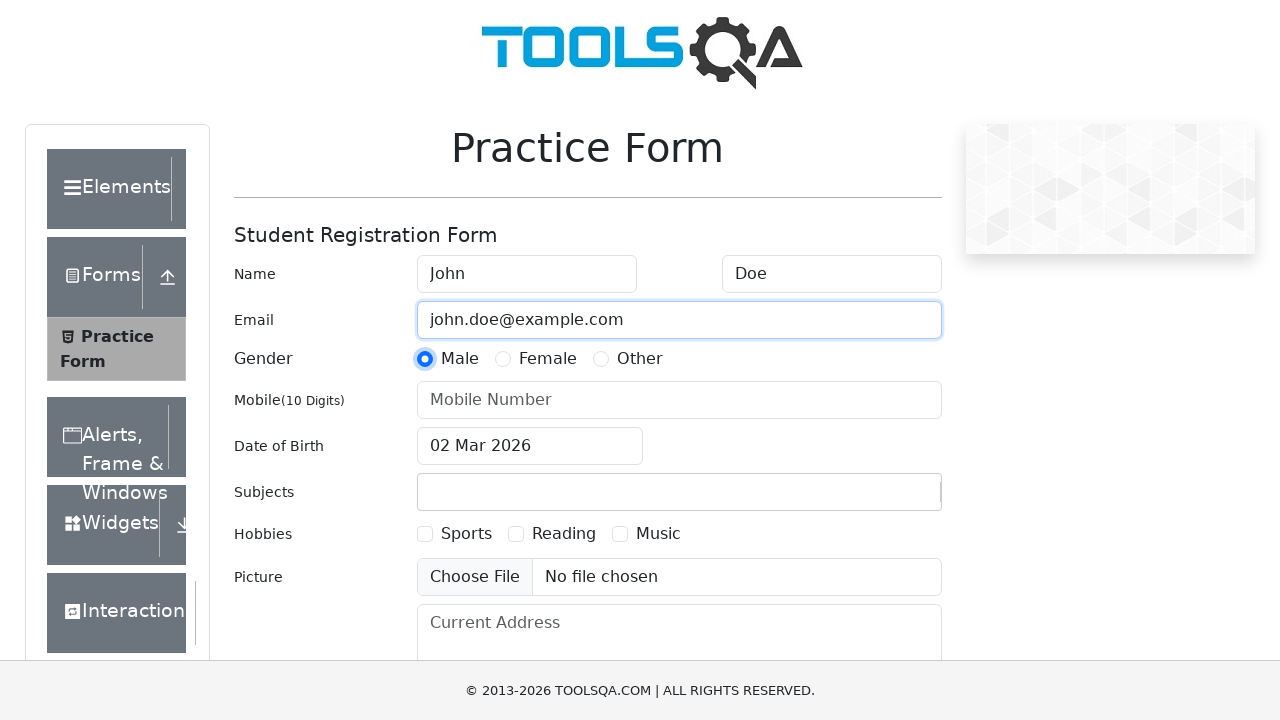

Filled mobile number field with '1234567890' on internal:attr=[placeholder="Mobile Number"i]
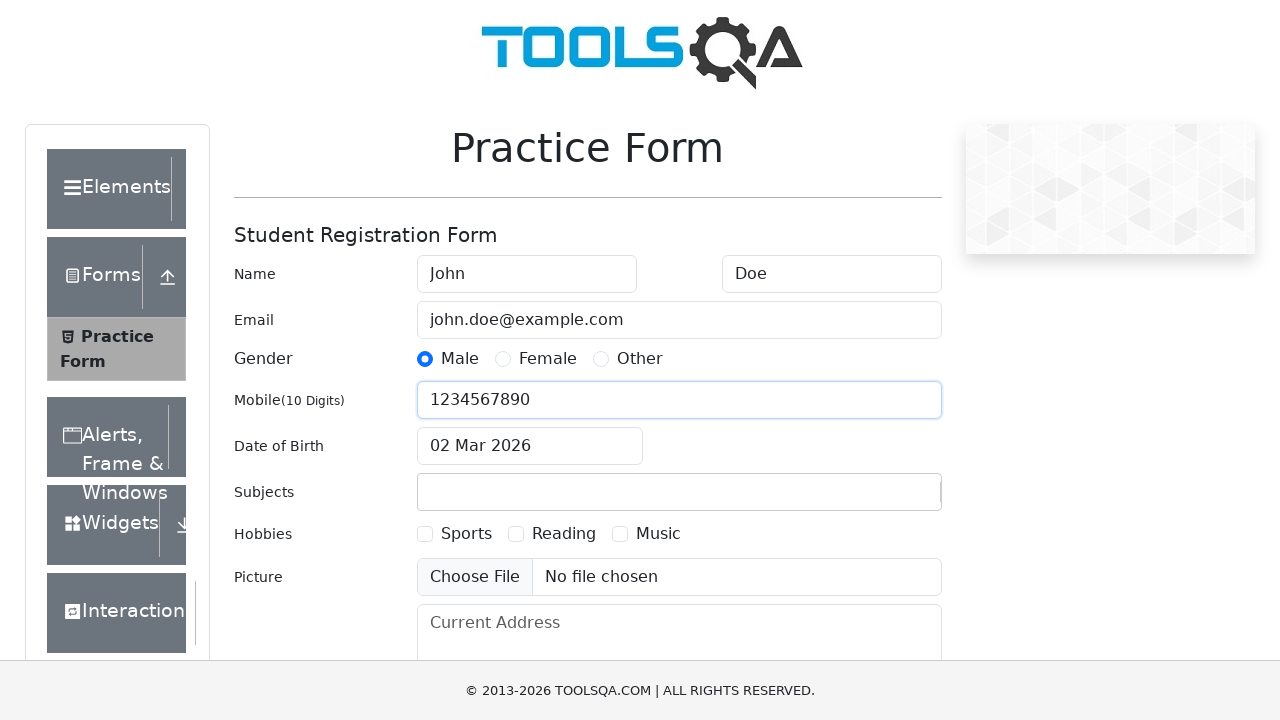

Clicked date of birth input field at (530, 446) on #dateOfBirthInput
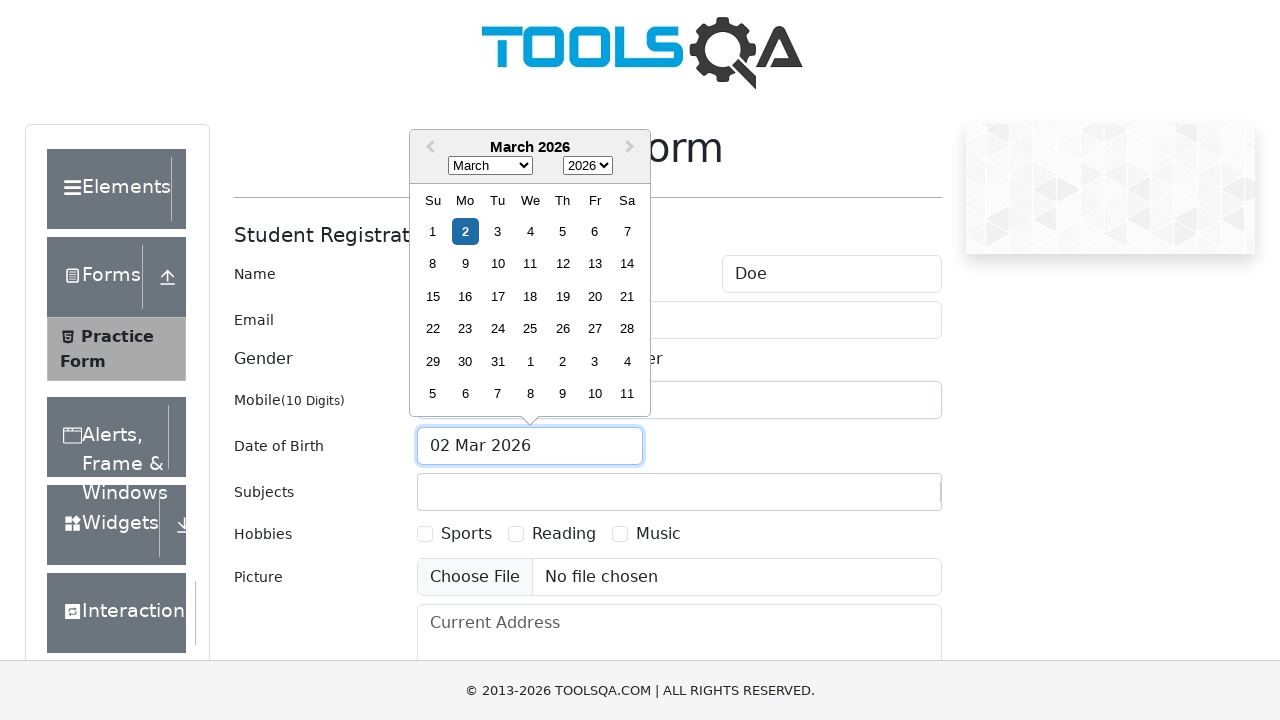

Selected May (month 4) from date picker on .react-datepicker__month-select
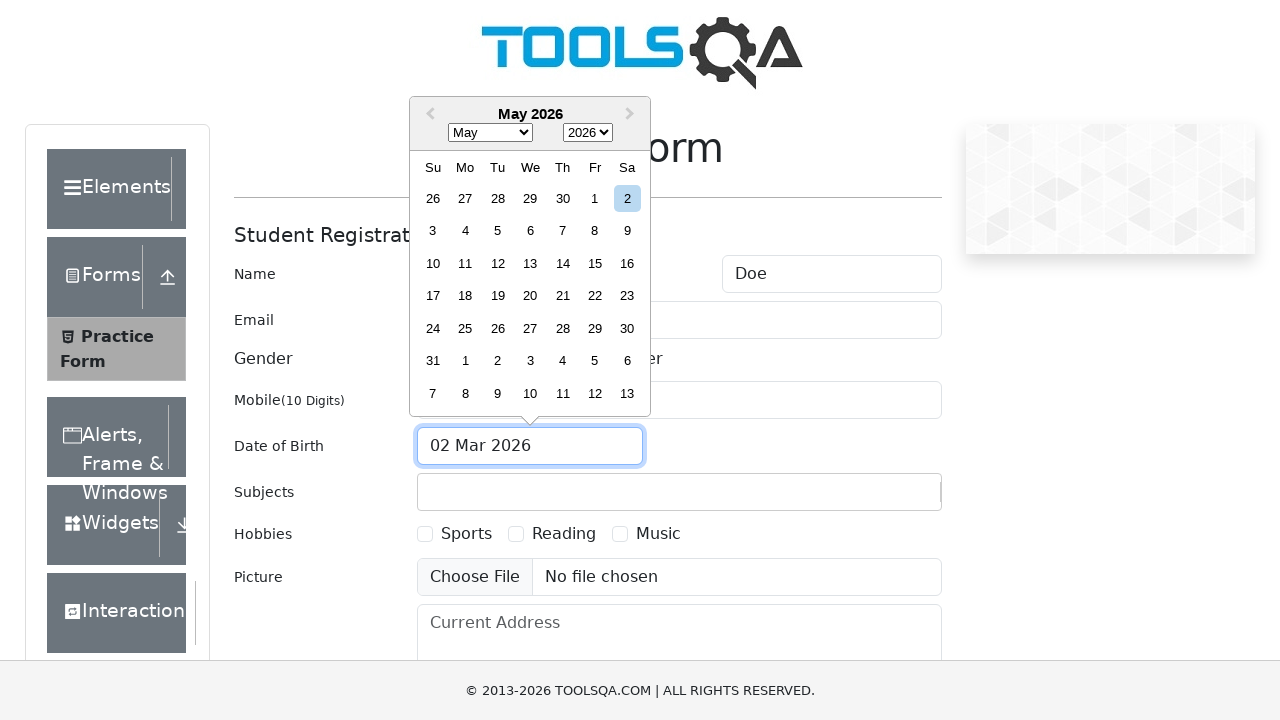

Selected 1995 from year dropdown on .react-datepicker__year-select
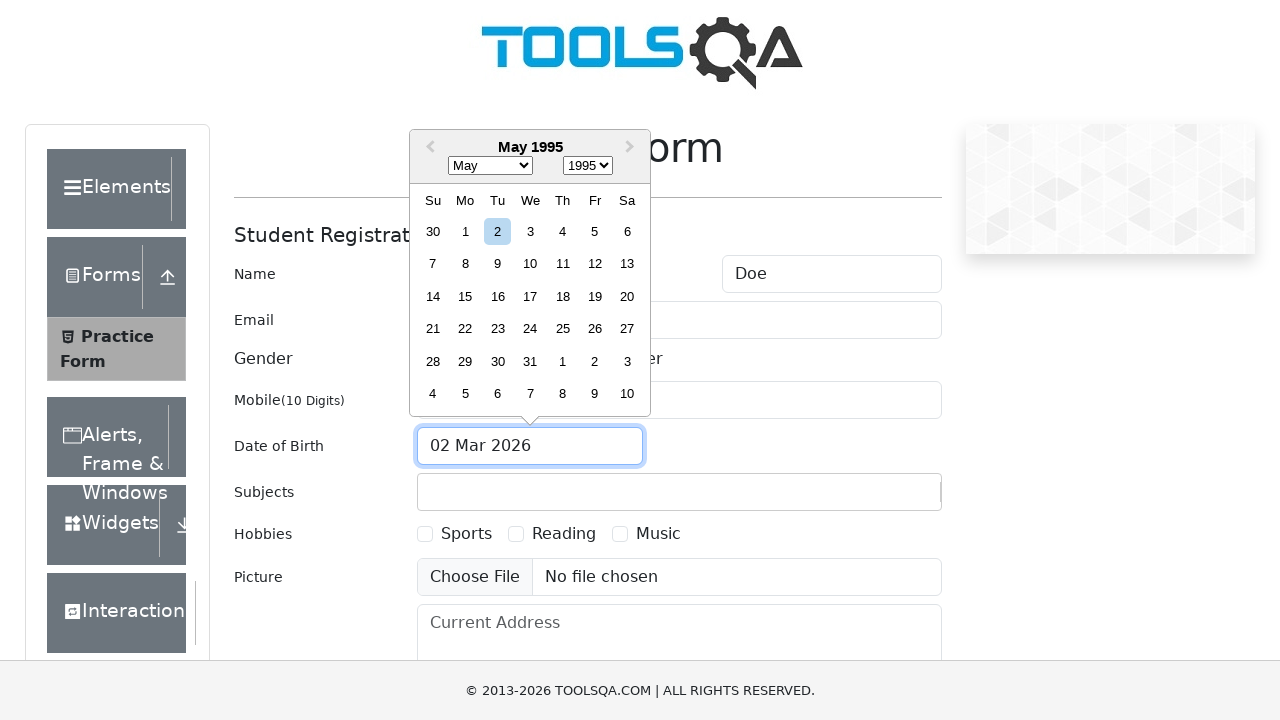

Selected 15th day from date picker at (465, 296) on .react-datepicker__day--015:not(.react-datepicker__day--outside-month)
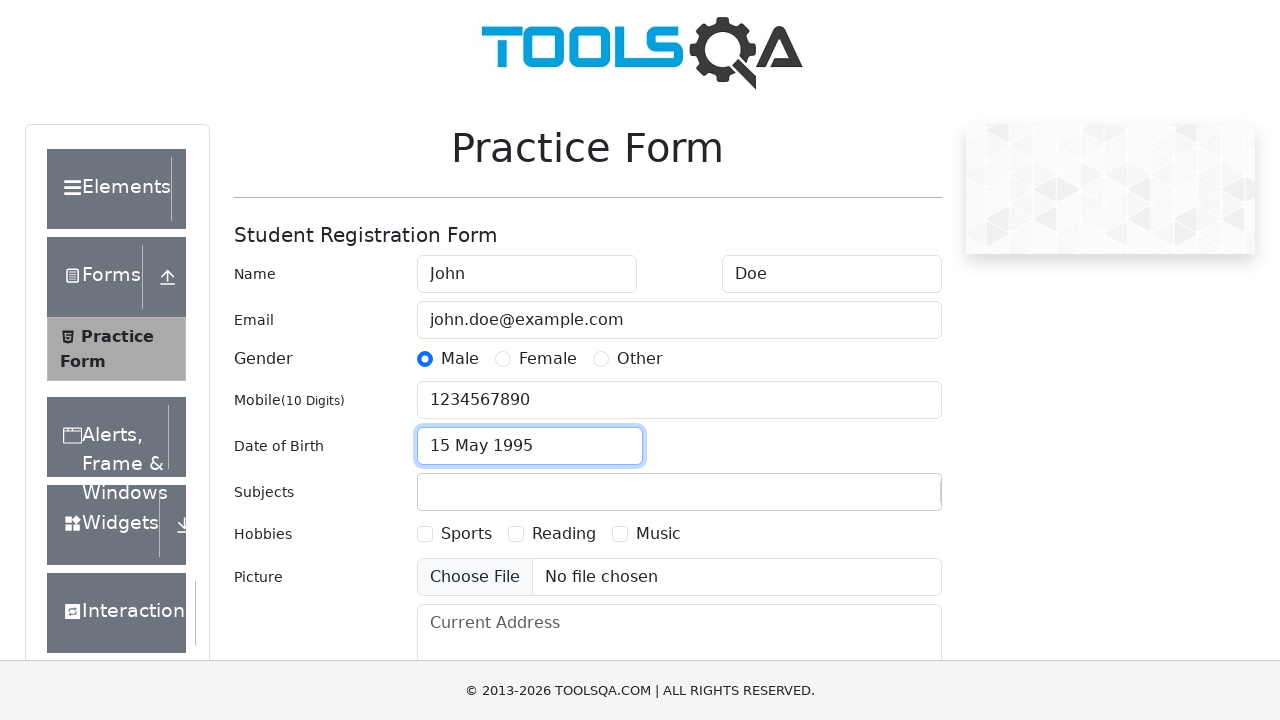

Filled subjects input with 'English' on #subjectsInput
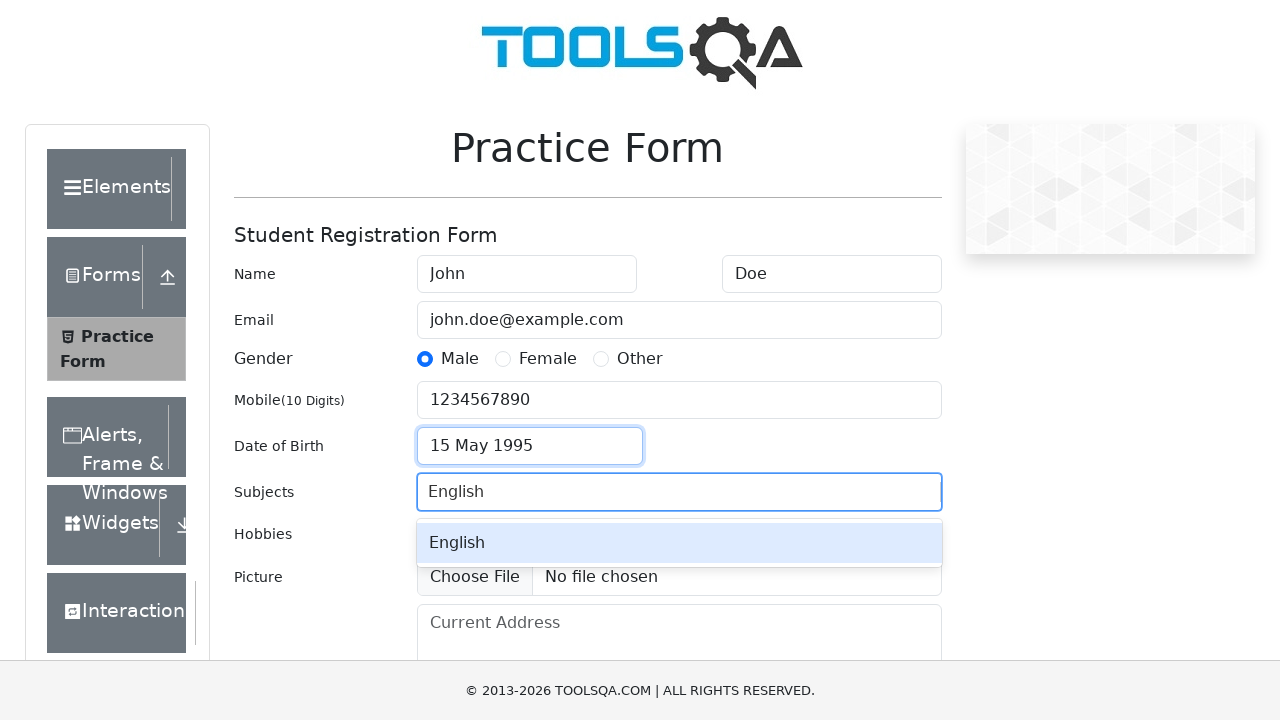

Pressed Enter to confirm subject selection
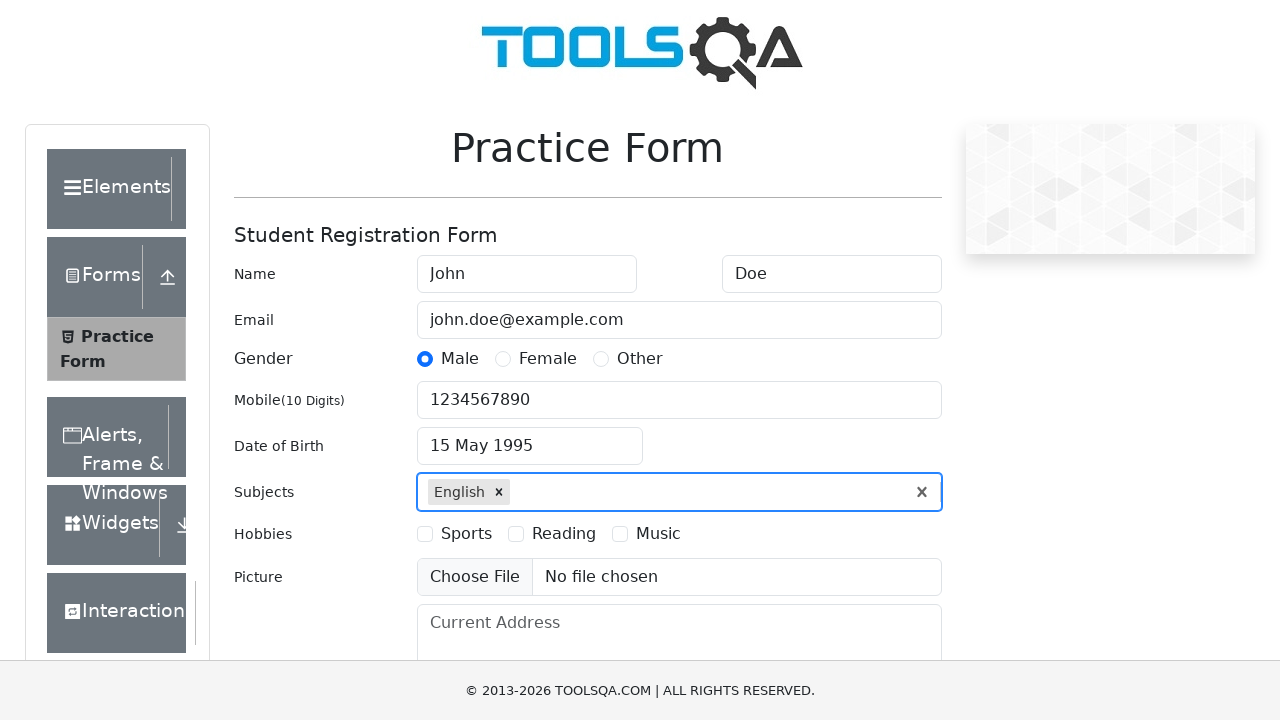

Selected Sports hobby checkbox at (466, 534) on label[for="hobbies-checkbox-1"]
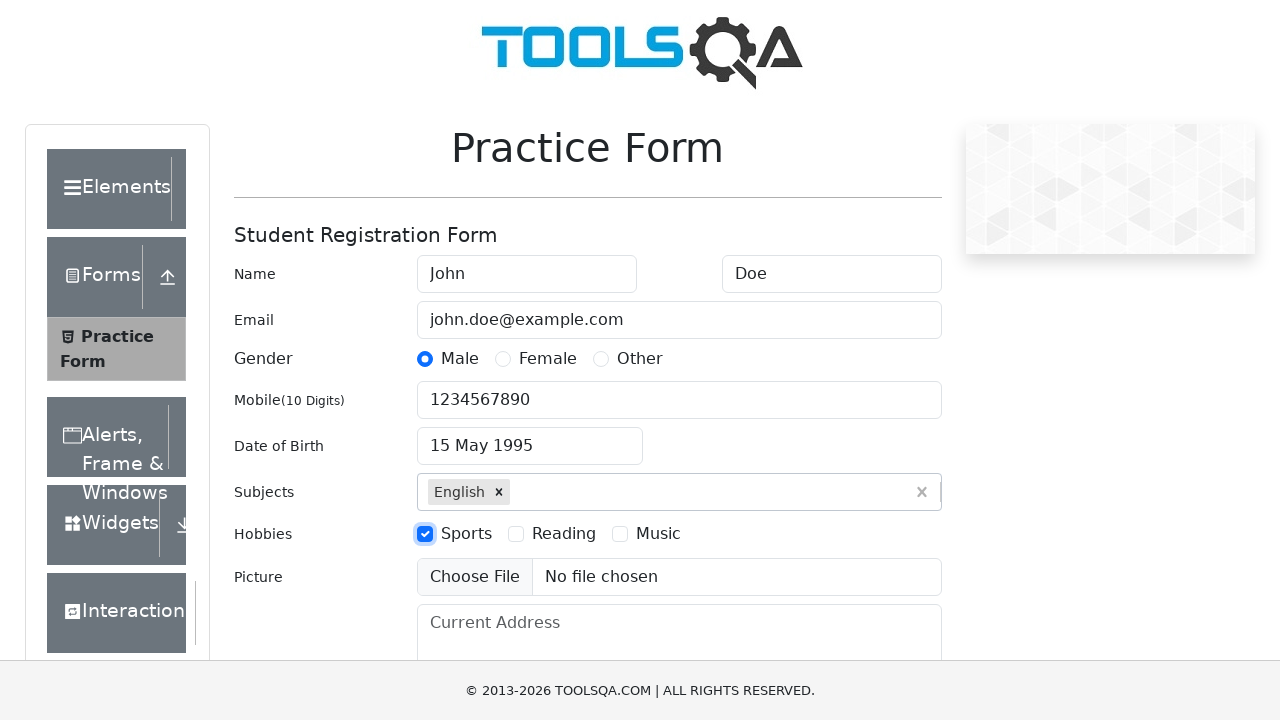

Filled current address field with '123 Test Lane' on internal:attr=[placeholder="Current Address"i]
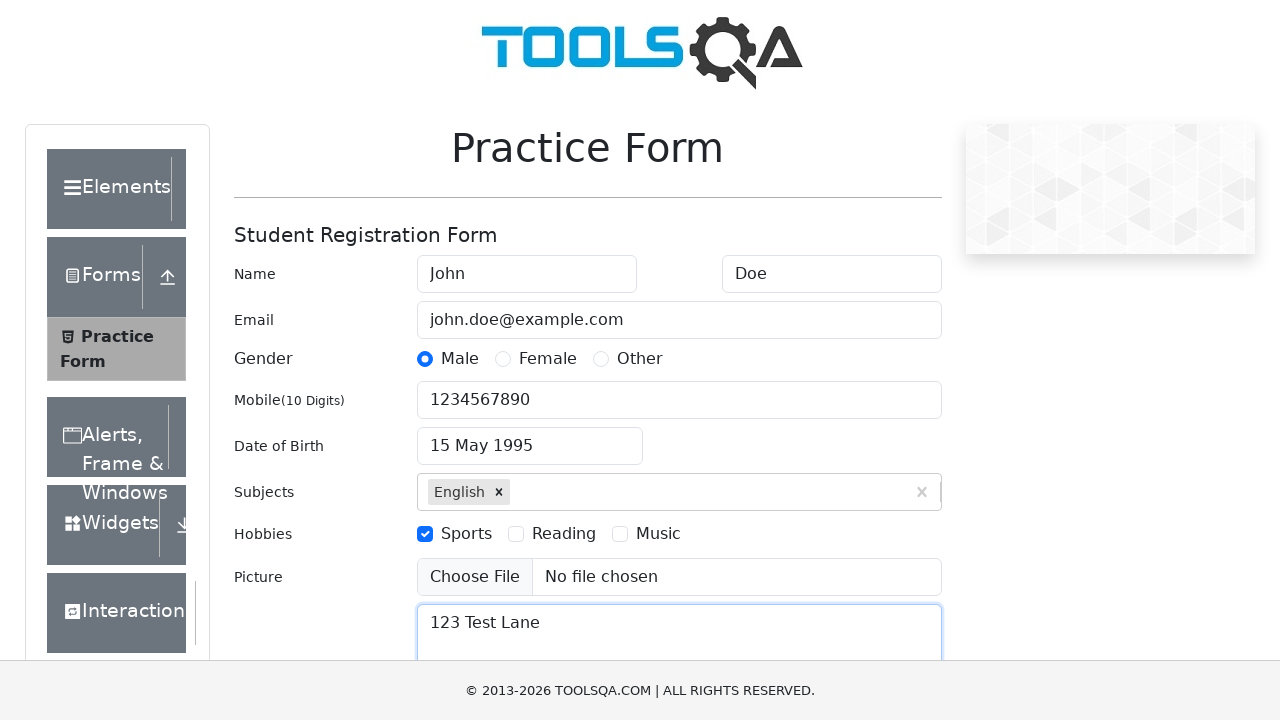

Clicked state dropdown to open options at (527, 437) on #state
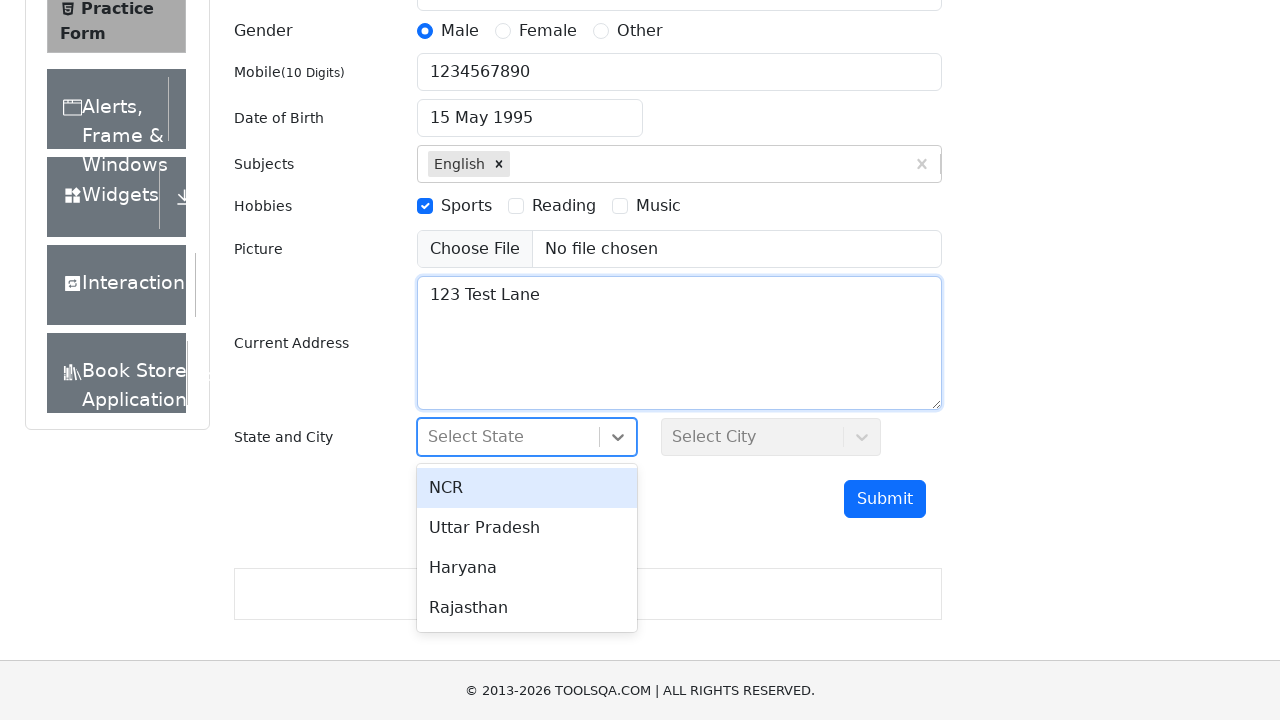

Selected NCR from state dropdown at (527, 488) on #react-select-3-option-0
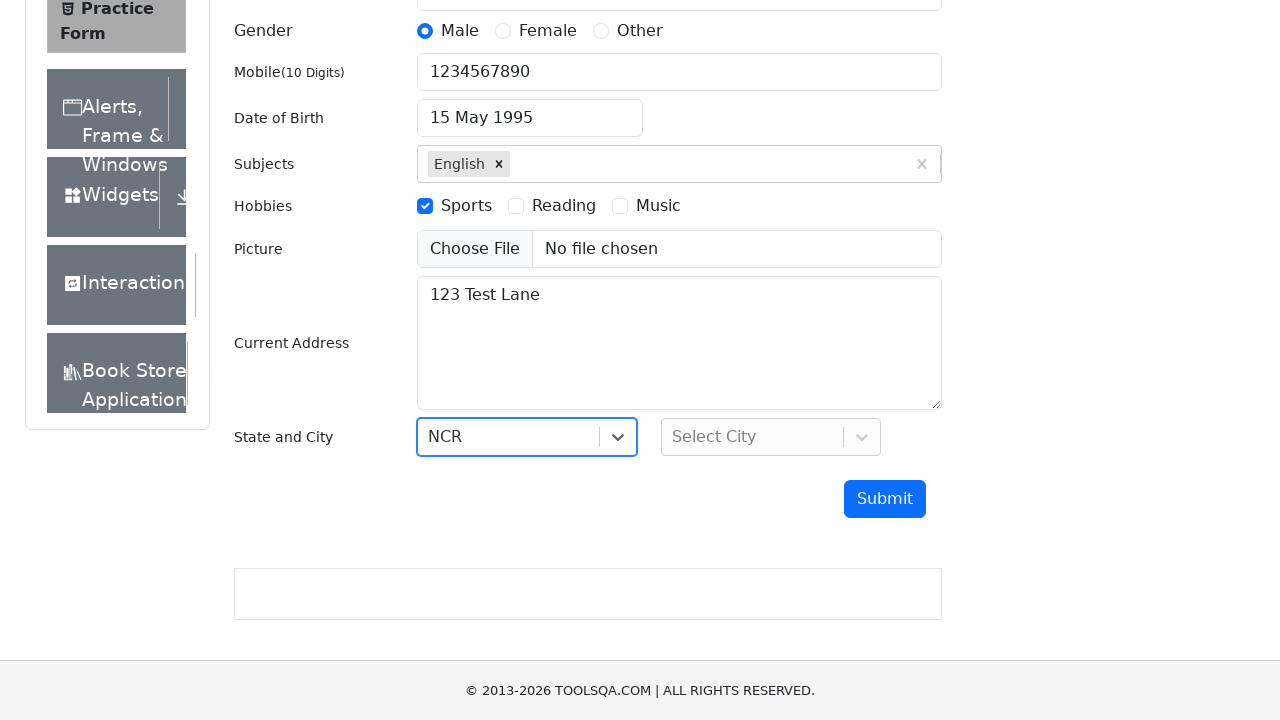

Clicked city dropdown to open options at (771, 437) on #city
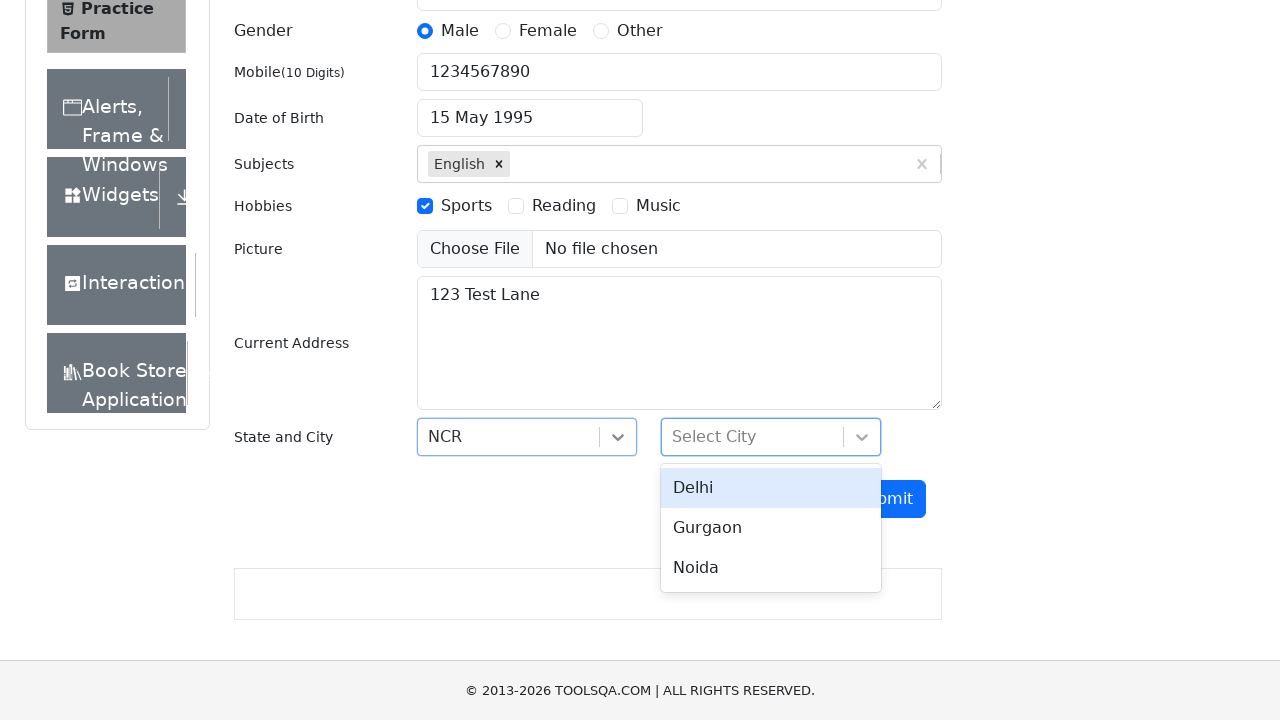

Selected Delhi from city dropdown at (771, 488) on #react-select-4-option-0
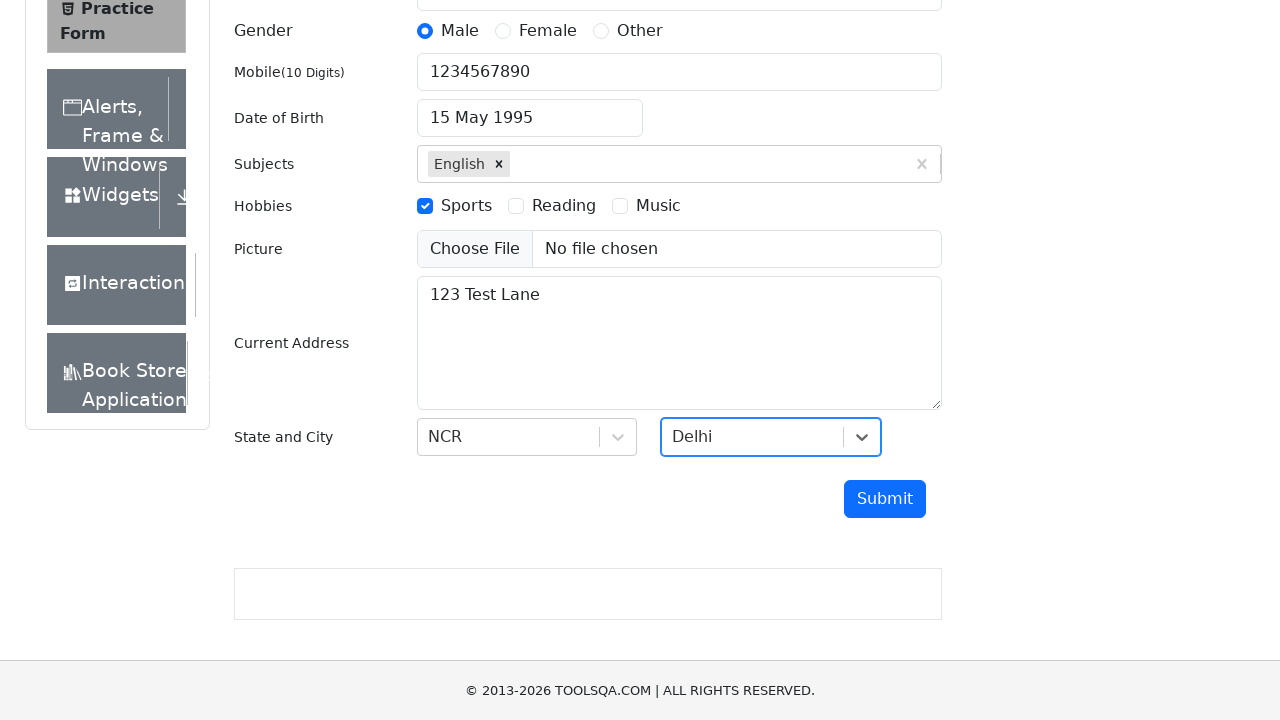

Clicked submit button to submit student registration form at (885, 499) on #submit
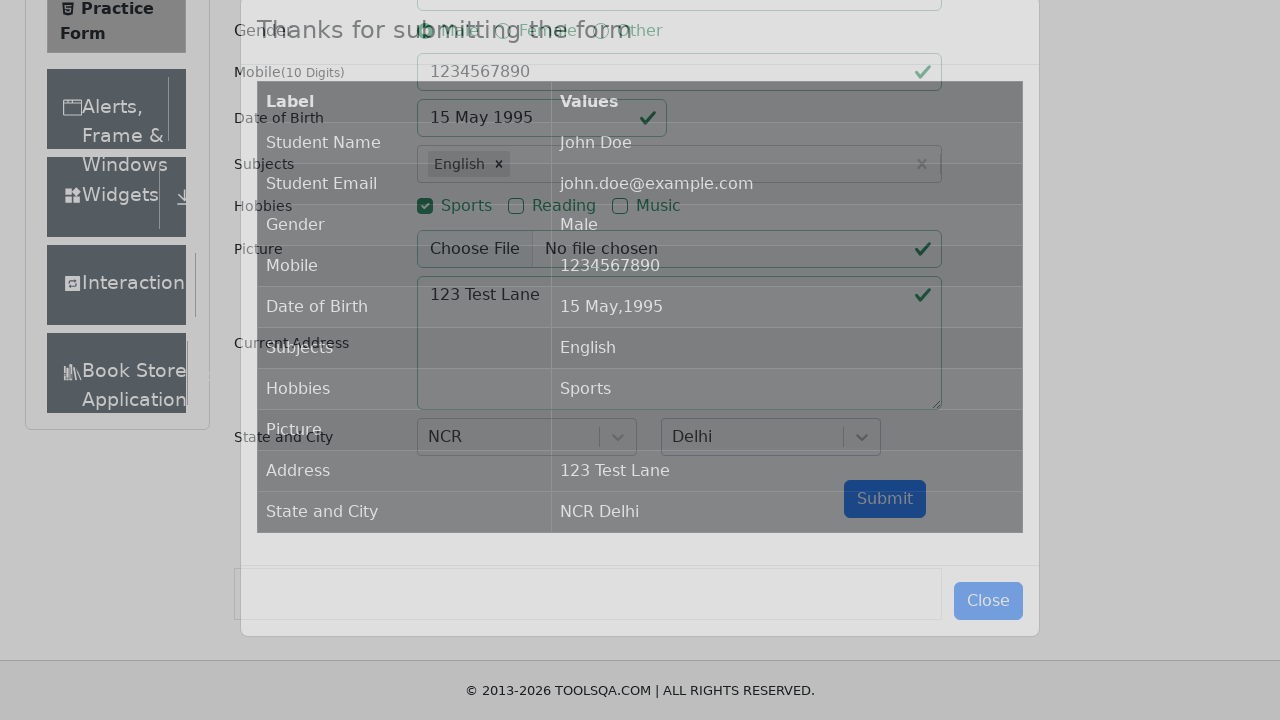

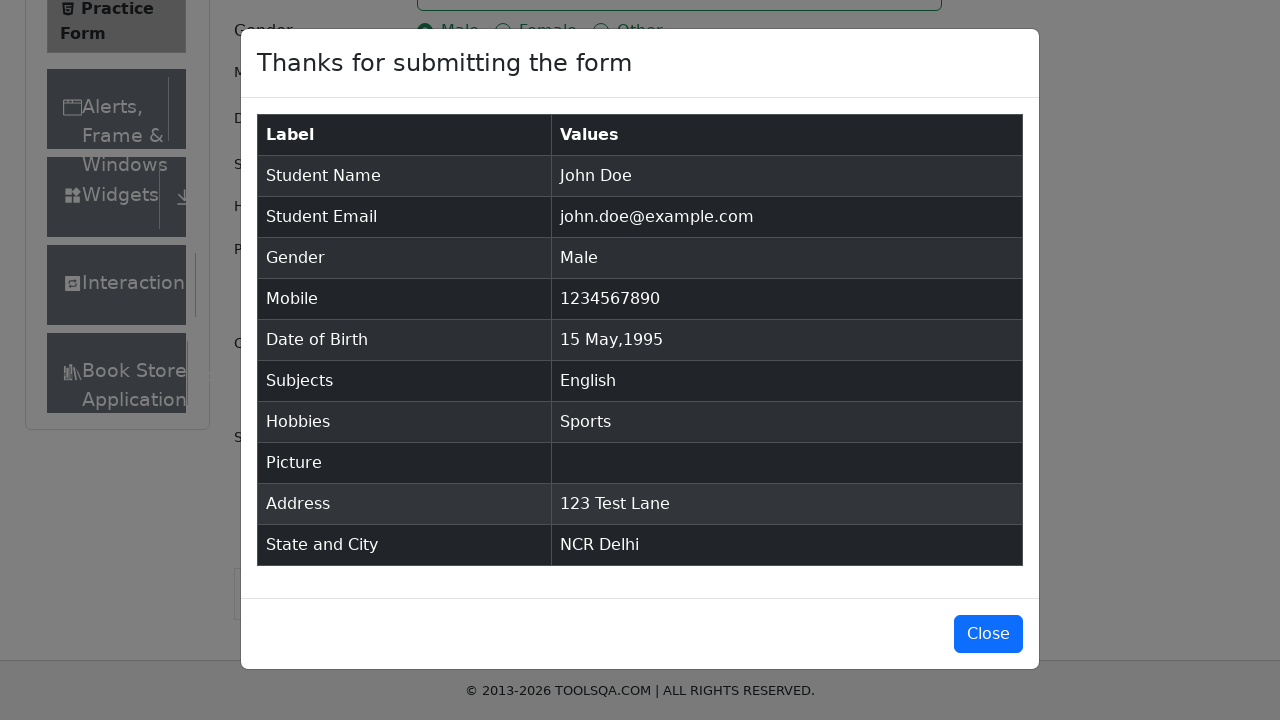